Removes an item from the shopping cart

Starting URL: https://www.demoblaze.com/cart.html

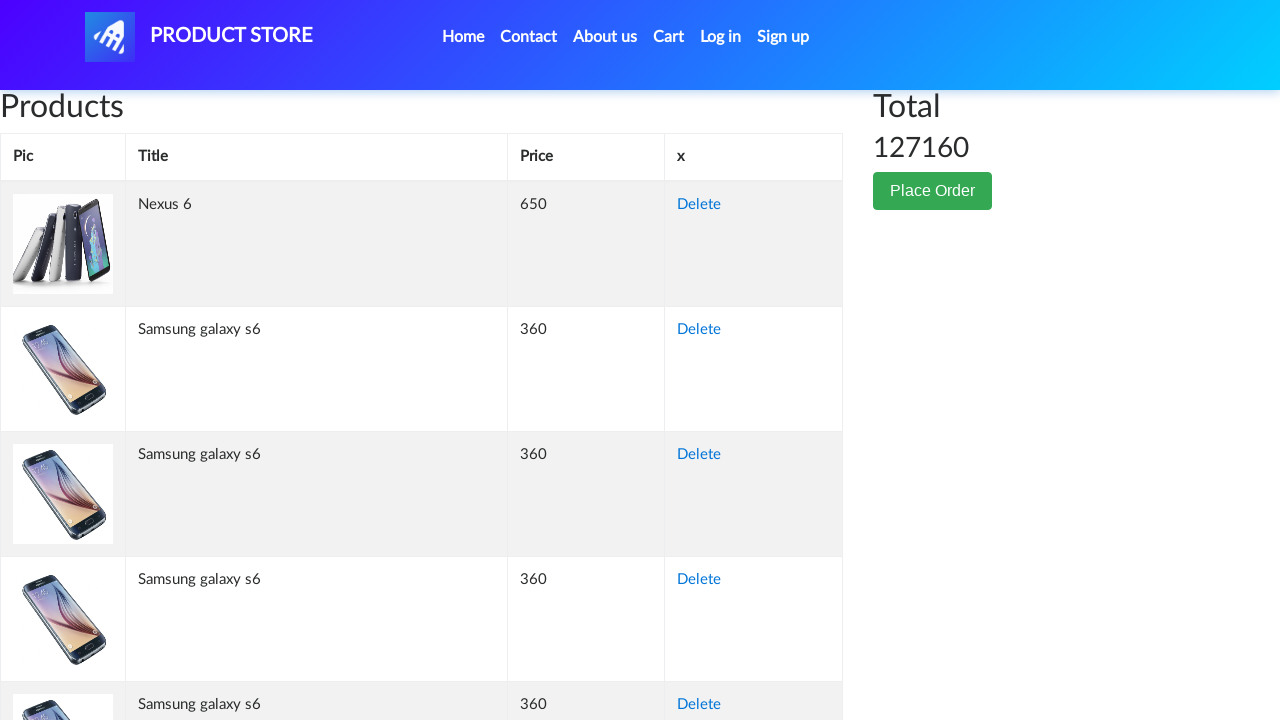

Clicked Delete link to remove item from shopping cart at (699, 205) on text='Delete'
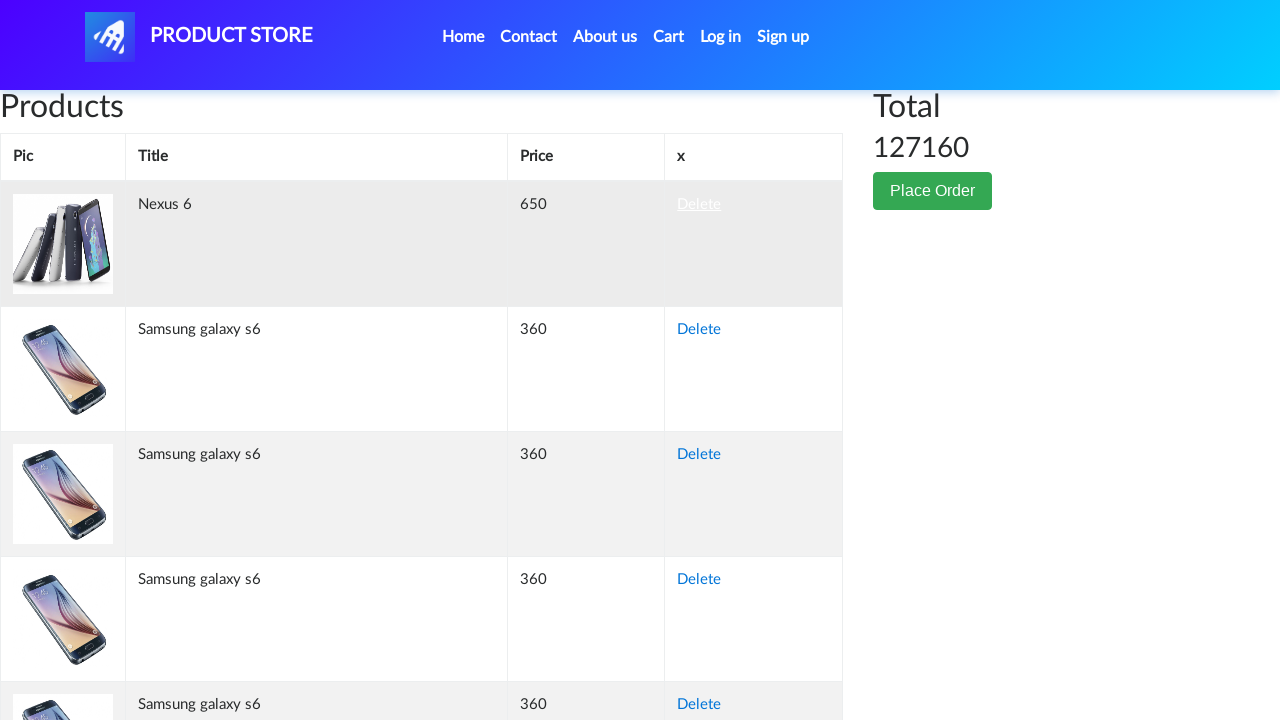

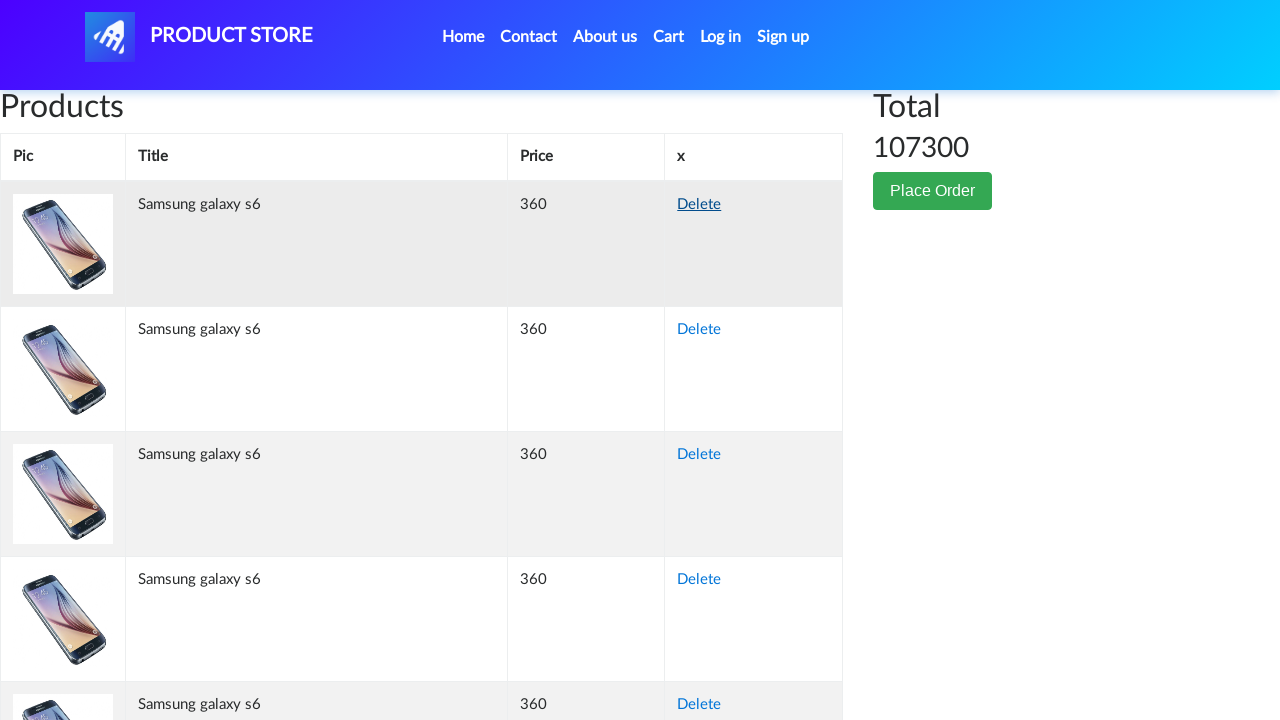